Navigates to the Aaj Tak news website and verifies that news headlines are loaded and displayed on the page.

Starting URL: https://www.aajtak.in/

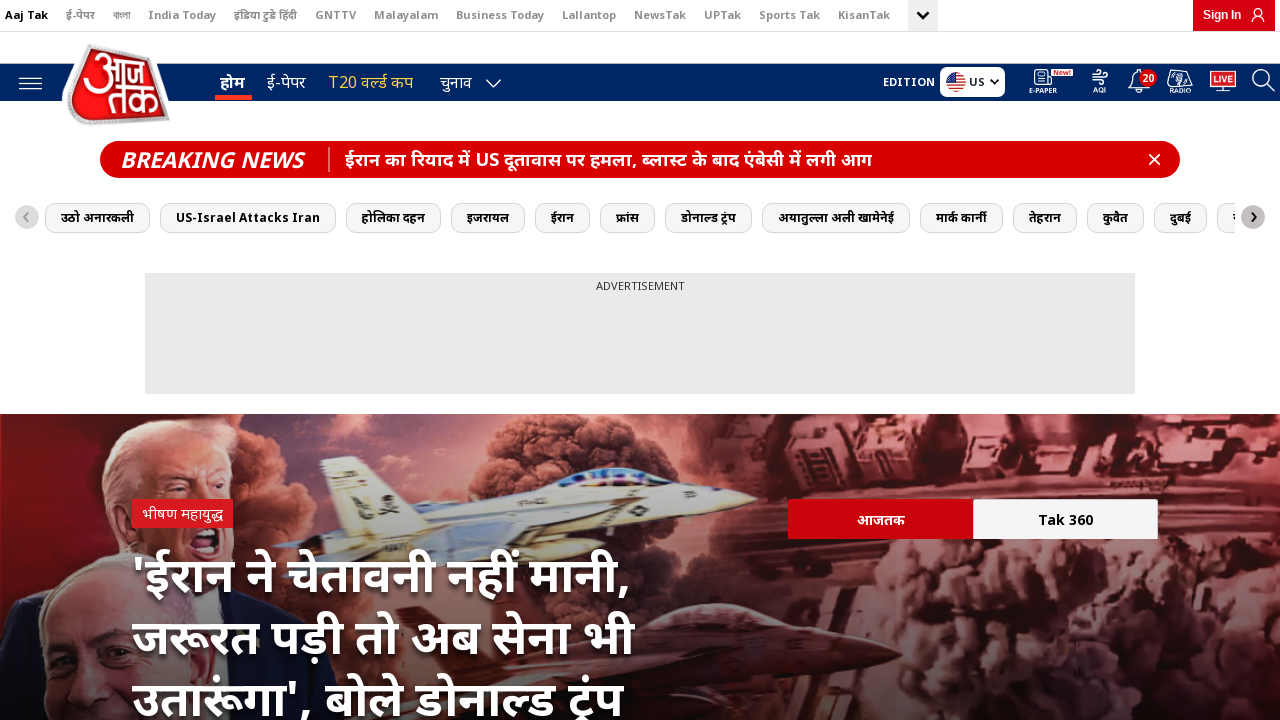

Navigated to Aaj Tak news website
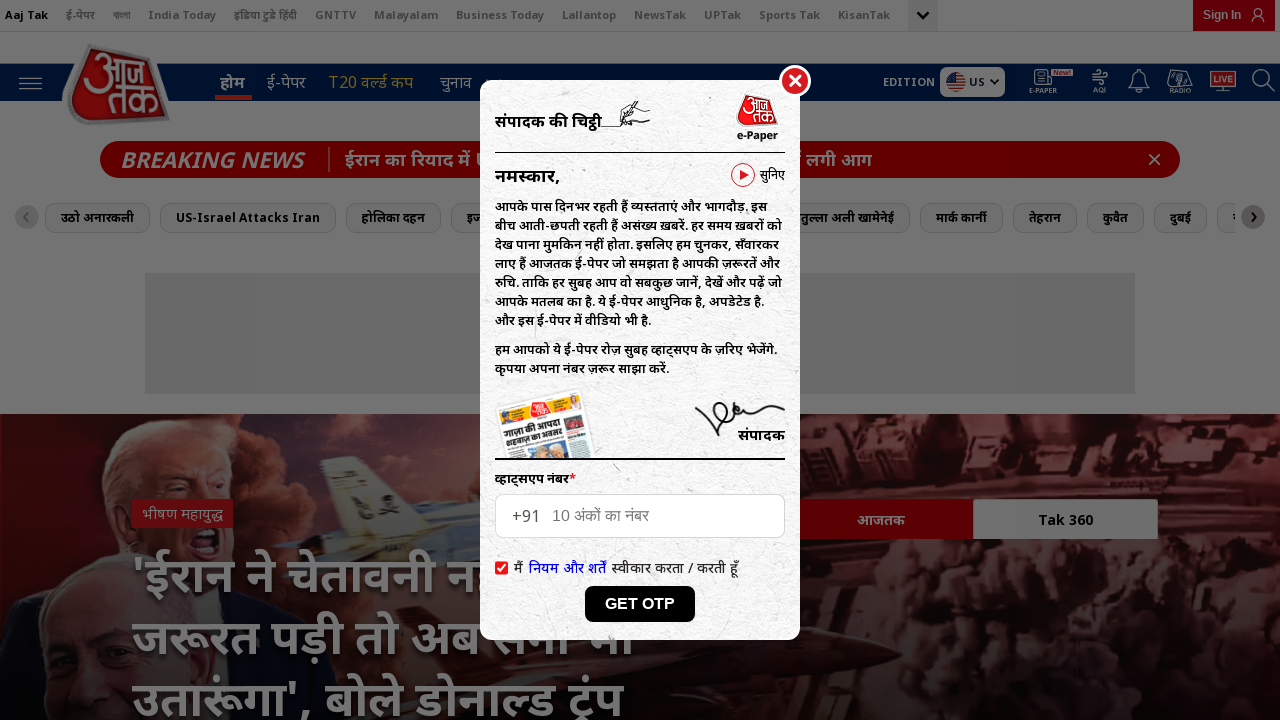

News headlines loaded and displayed on the page
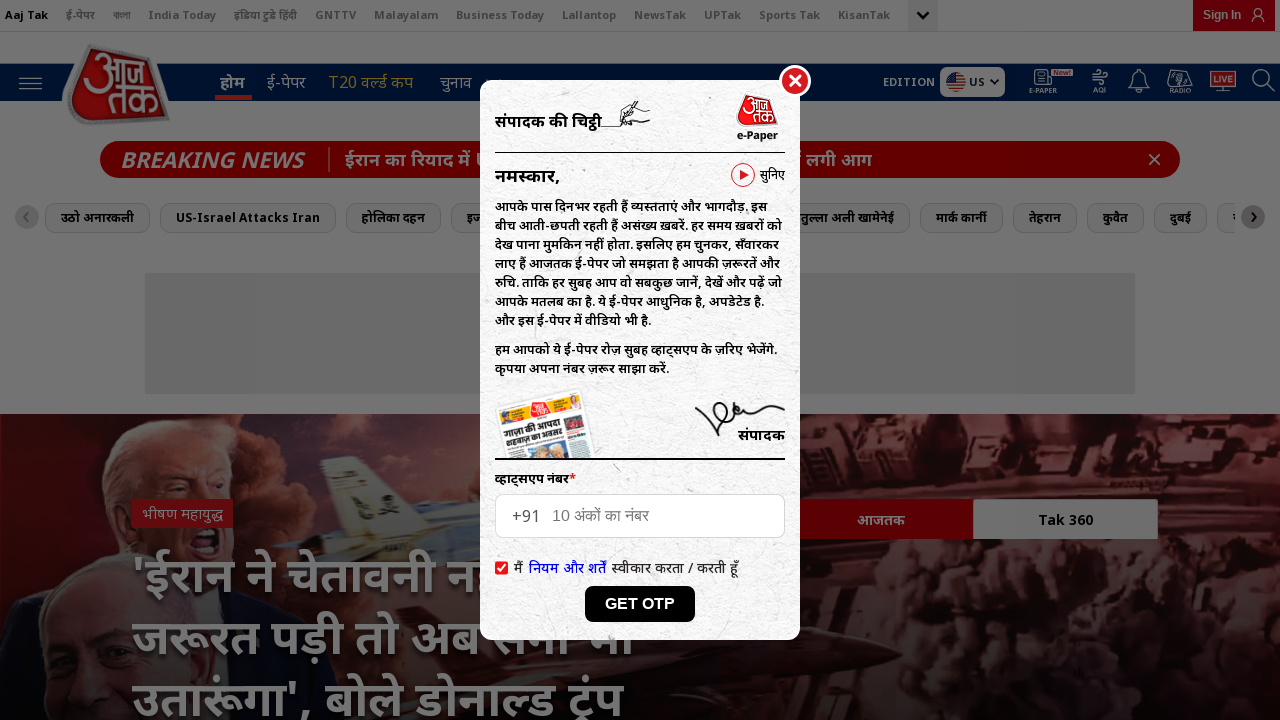

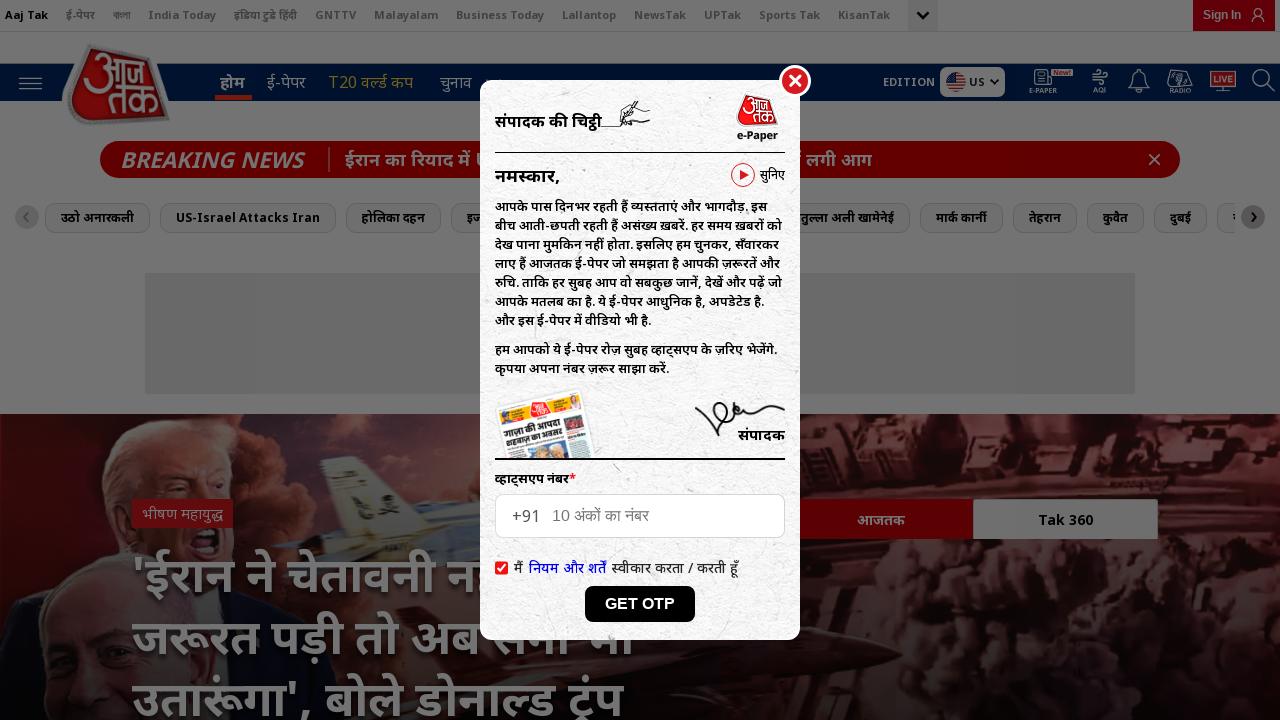